Tests clicking the Forbidden link and verifying the 403 status response

Starting URL: https://demoqa.com/links

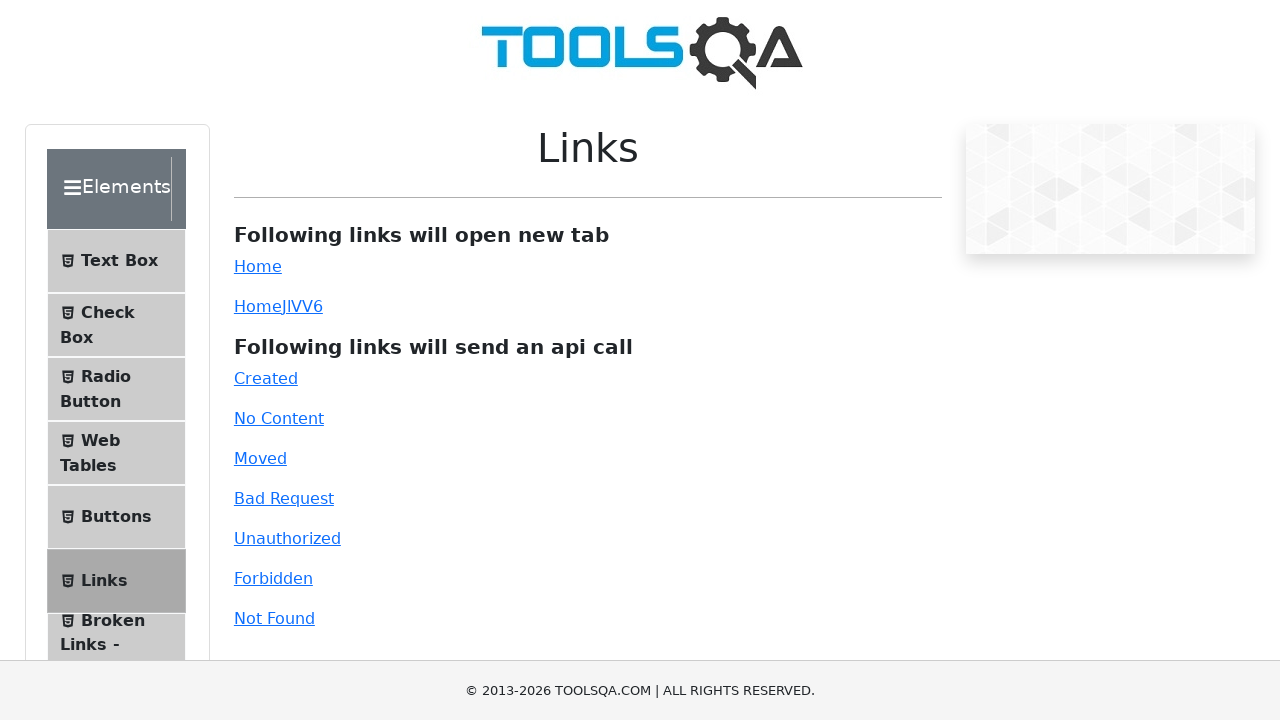

Scrolled Forbidden link into view
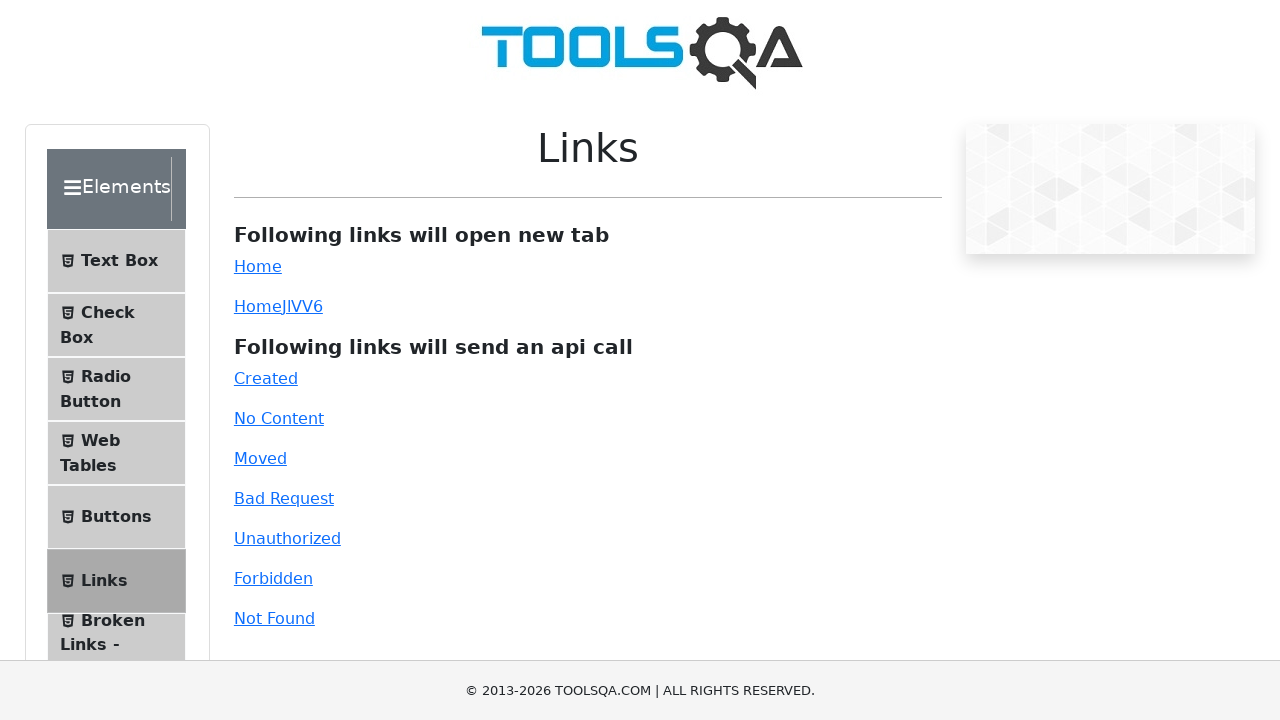

Clicked Forbidden link at (273, 578) on #forbidden
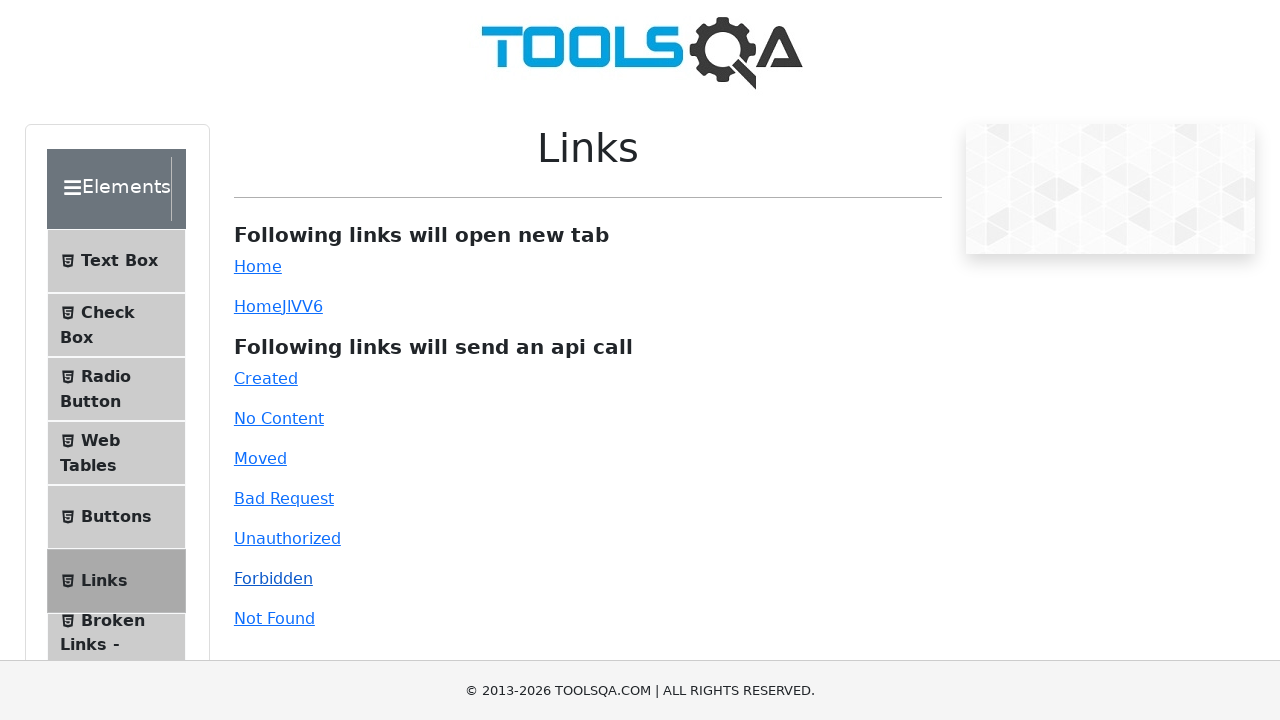

Response message appeared - verified 403 status response
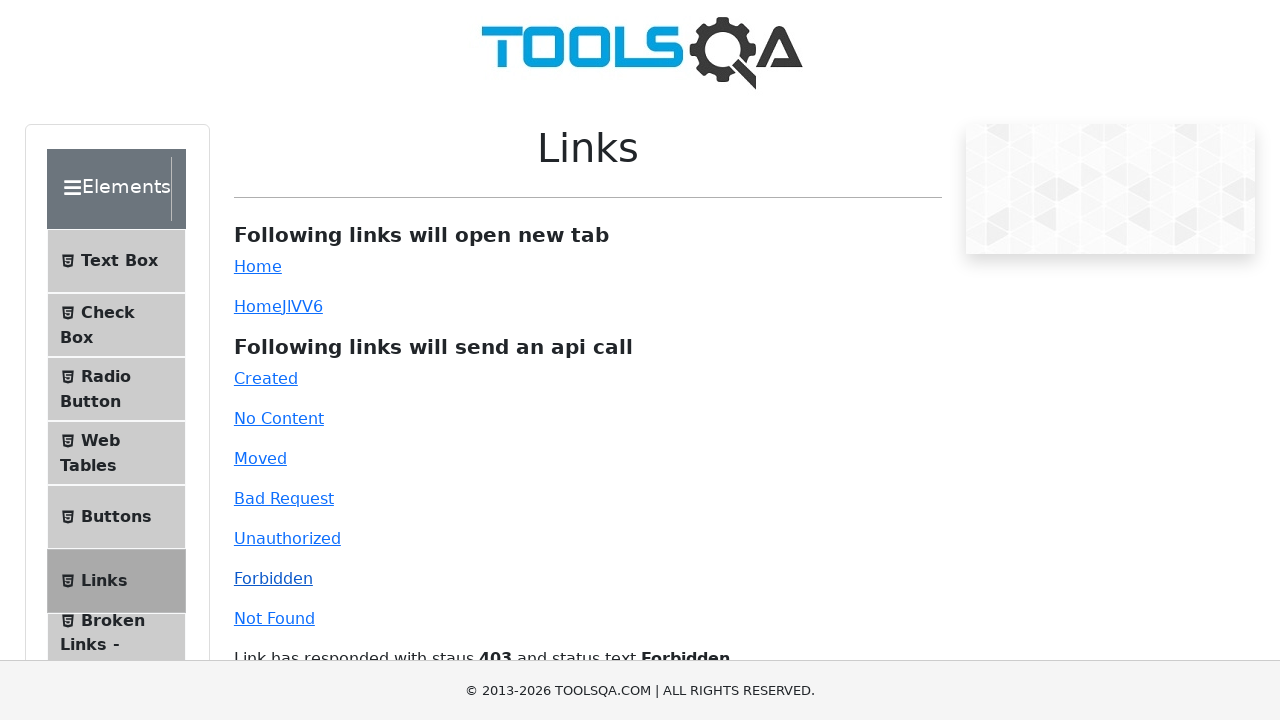

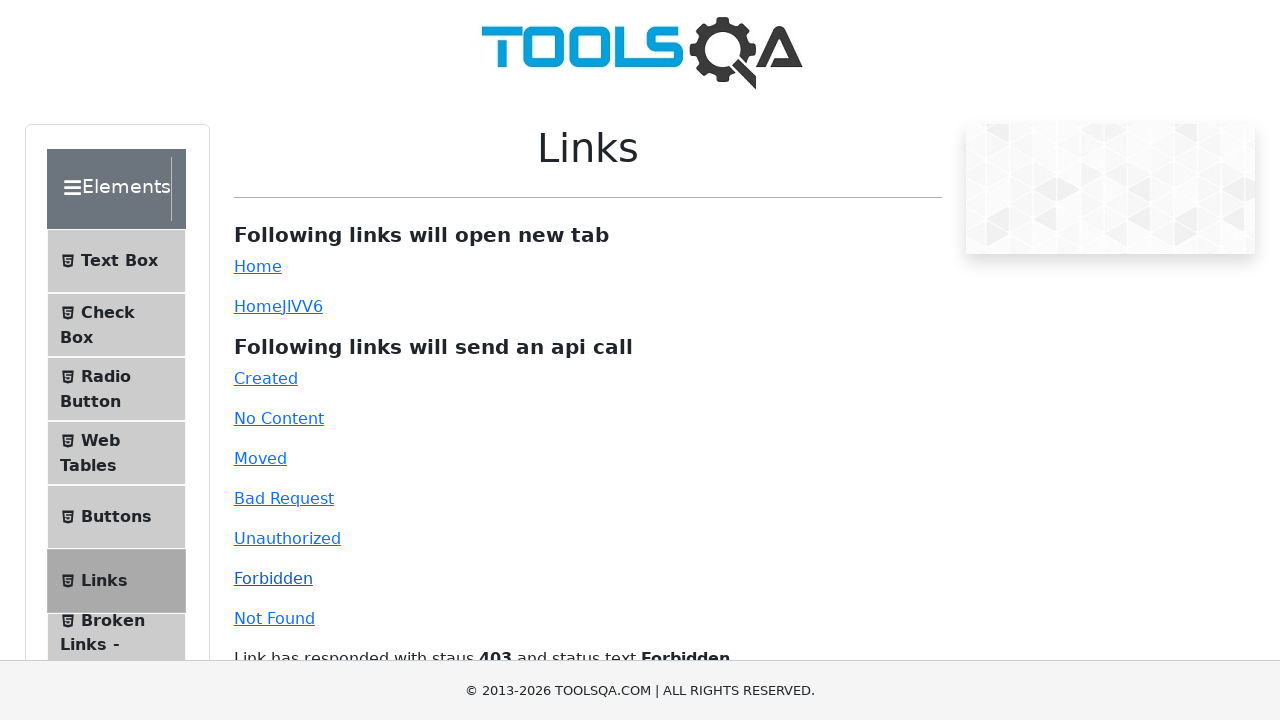